Tests that clicking the "Get started" link navigates to the intro page

Starting URL: https://playwright.dev/

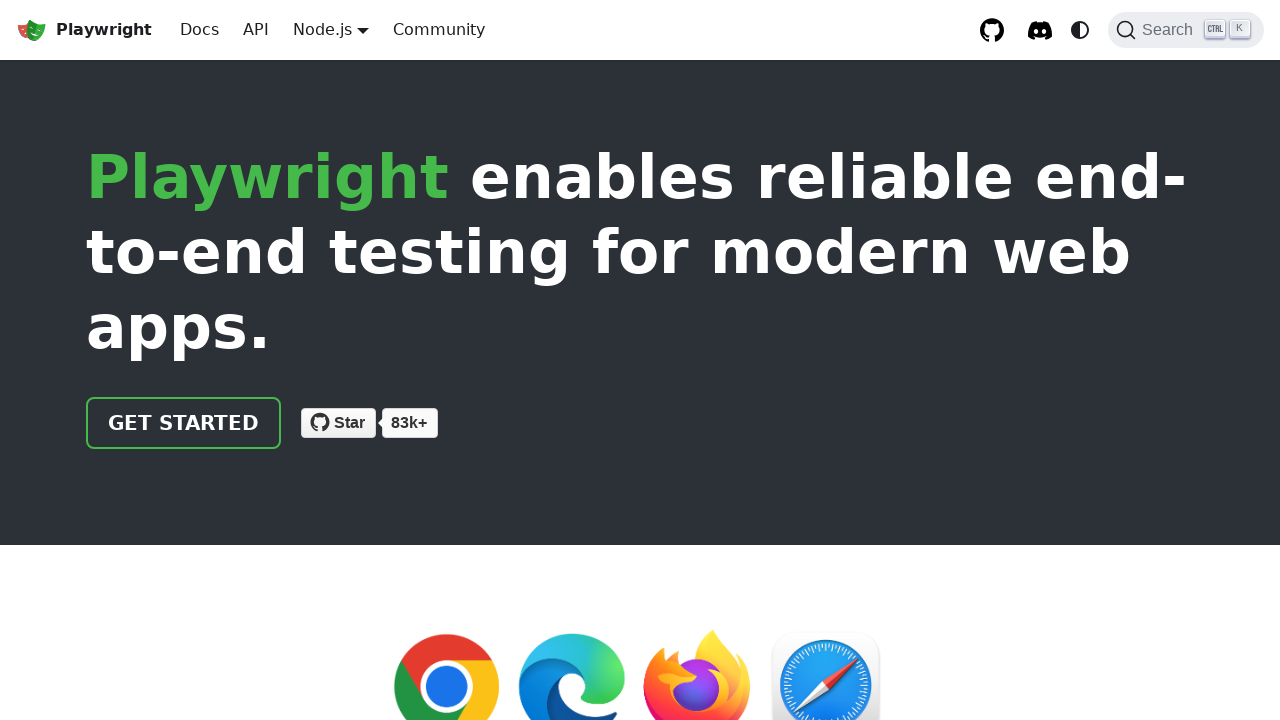

Clicked 'Get started' link at (184, 423) on internal:role=link[name="Get started"i]
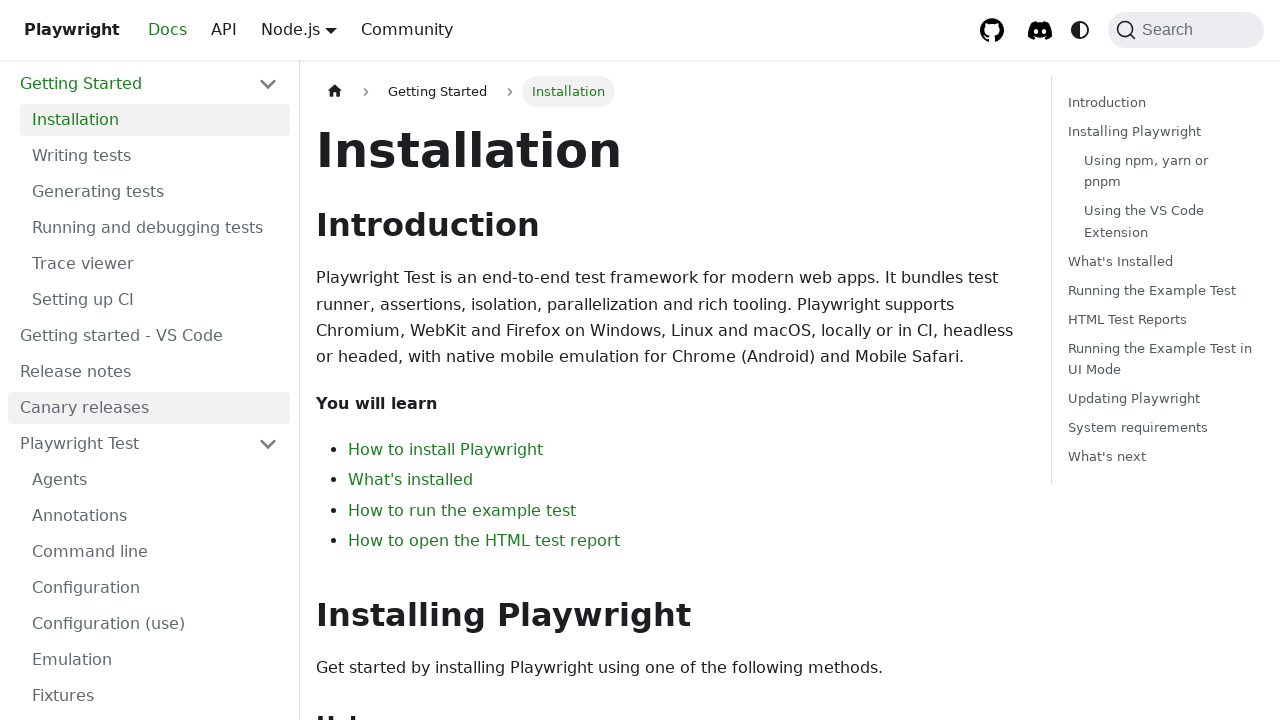

Verified navigation to intro page (URL contains 'intro')
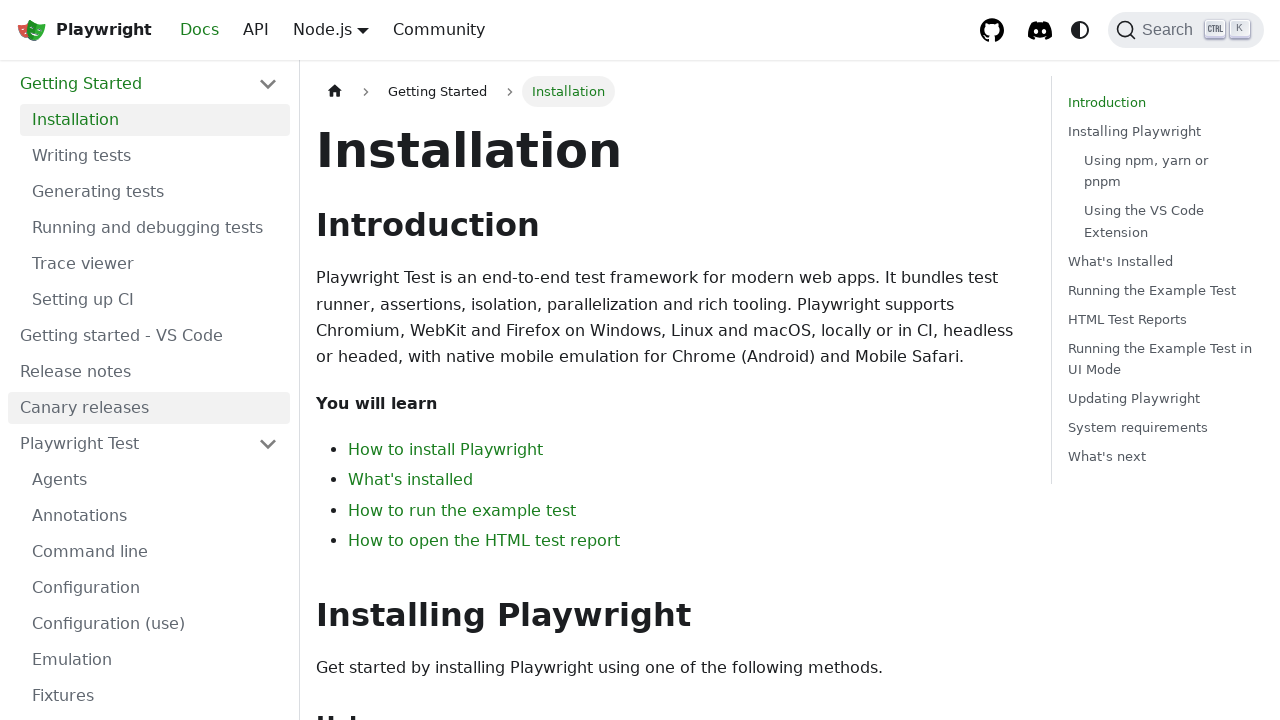

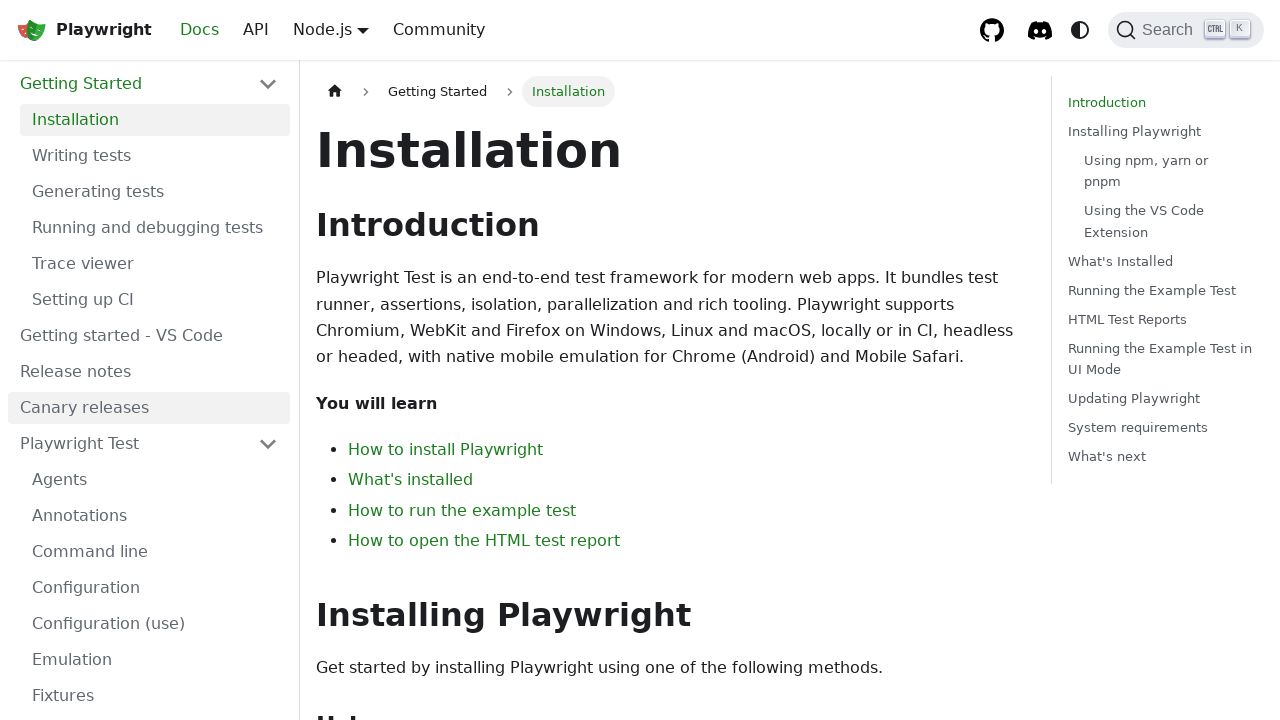